Tests table sorting functionality by clicking on a column header to sort the table and verifying the table contents change after sorting.

Starting URL: https://v1.training-support.net/selenium/tables

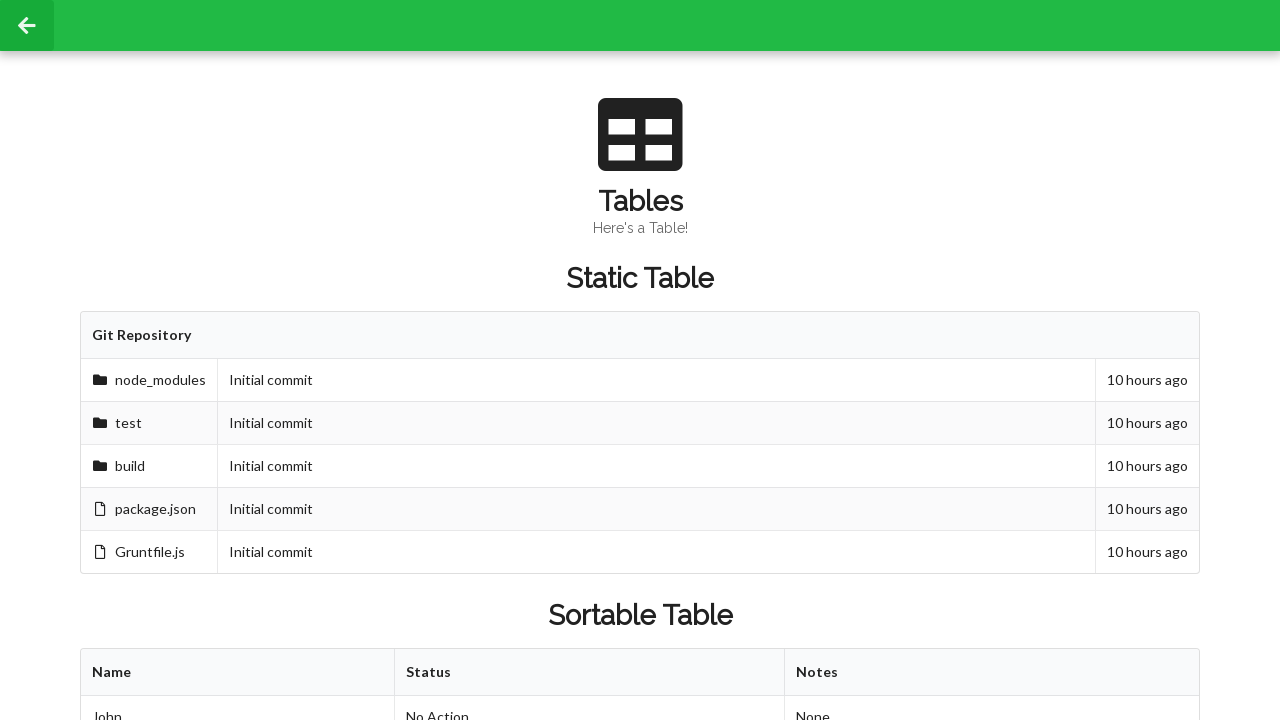

Waited for sortable table to be visible
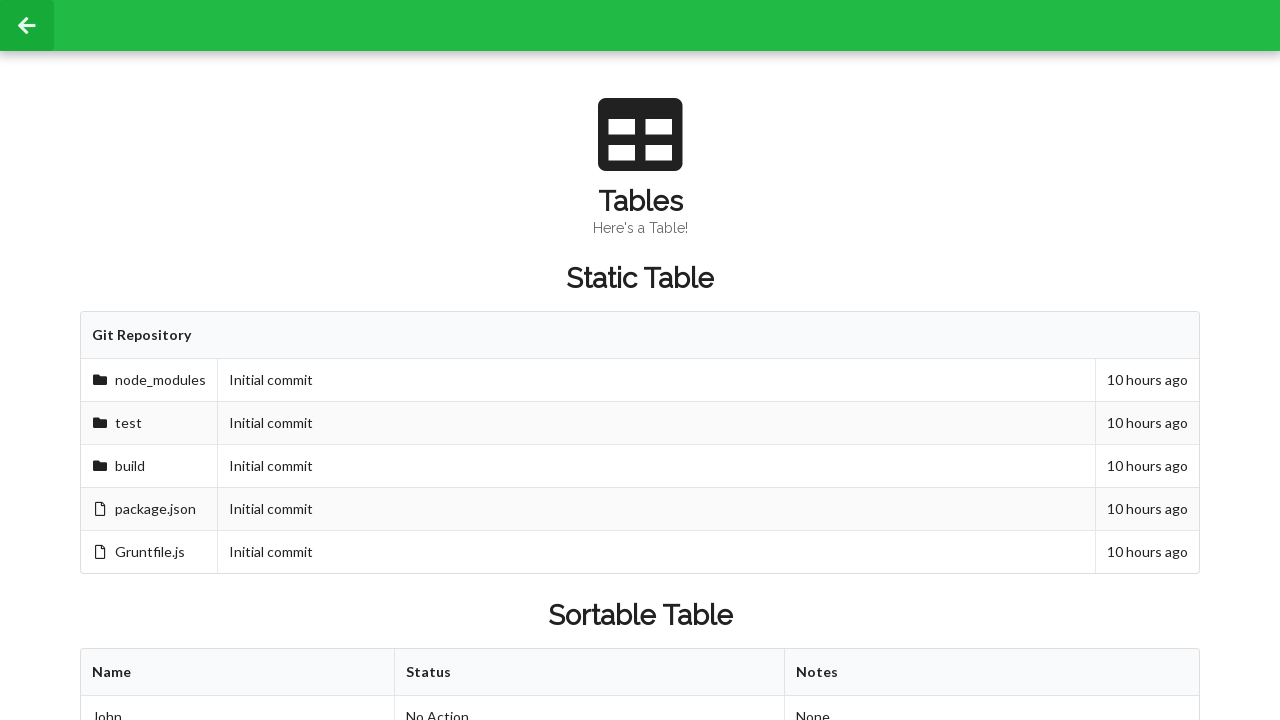

Located table header columns
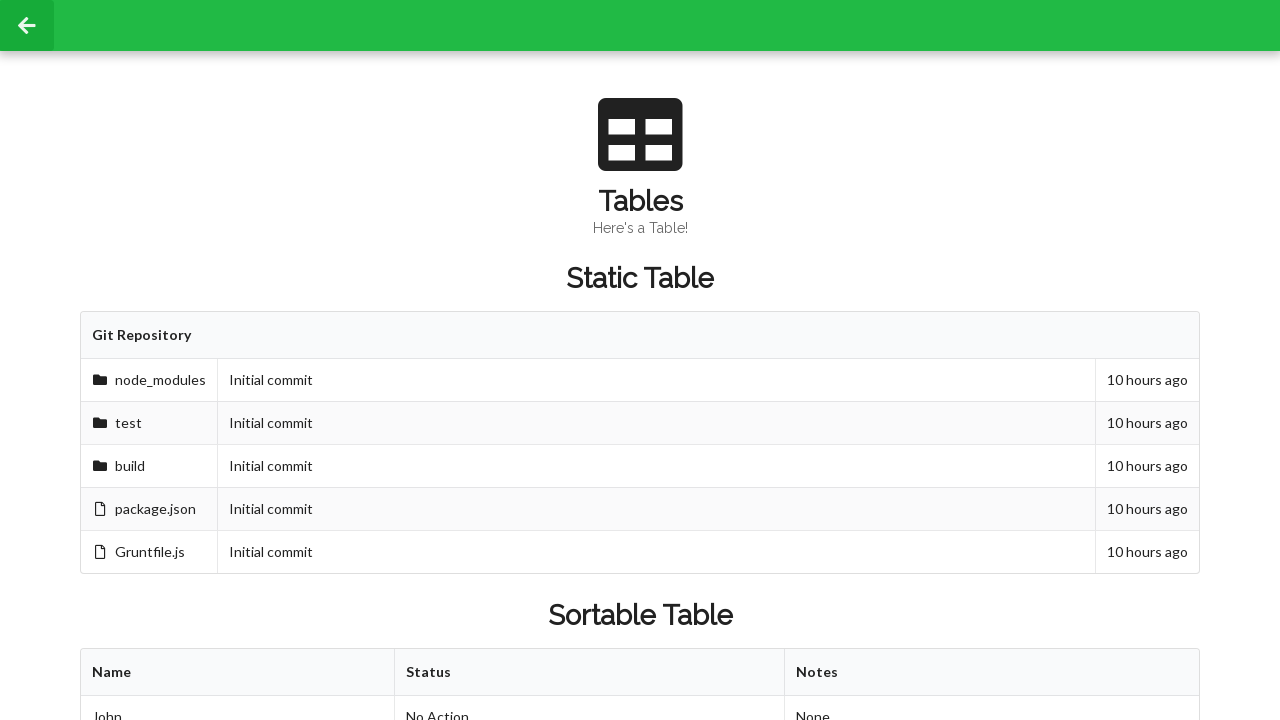

Located table body rows
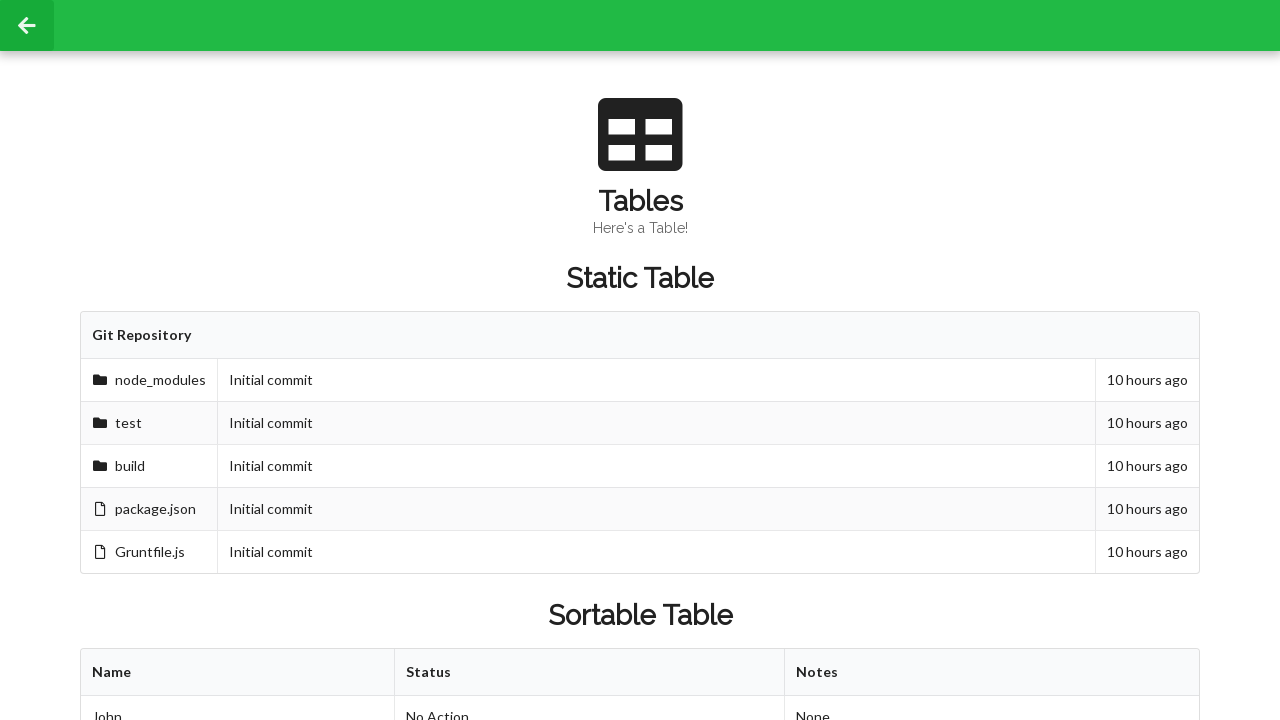

Captured cell value before sorting: Approved
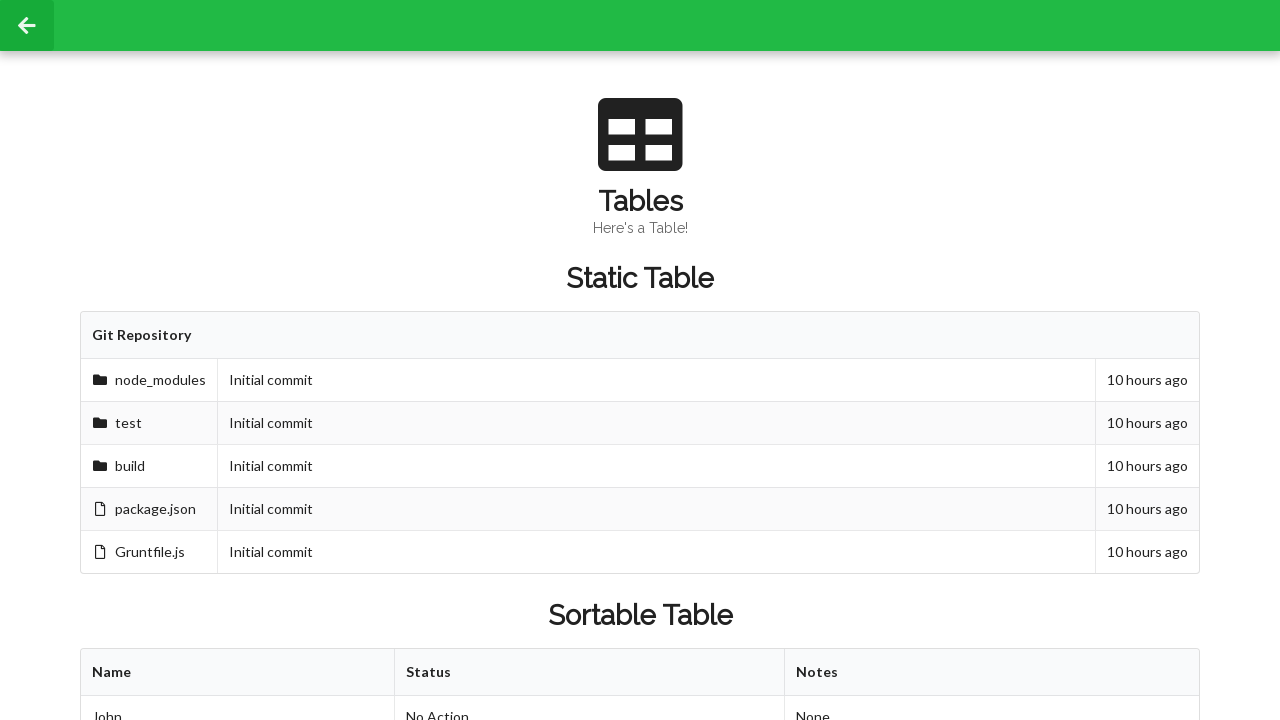

Clicked first column header to sort table at (238, 673) on xpath=//table[@id='sortableTable']/thead/tr/th[1]
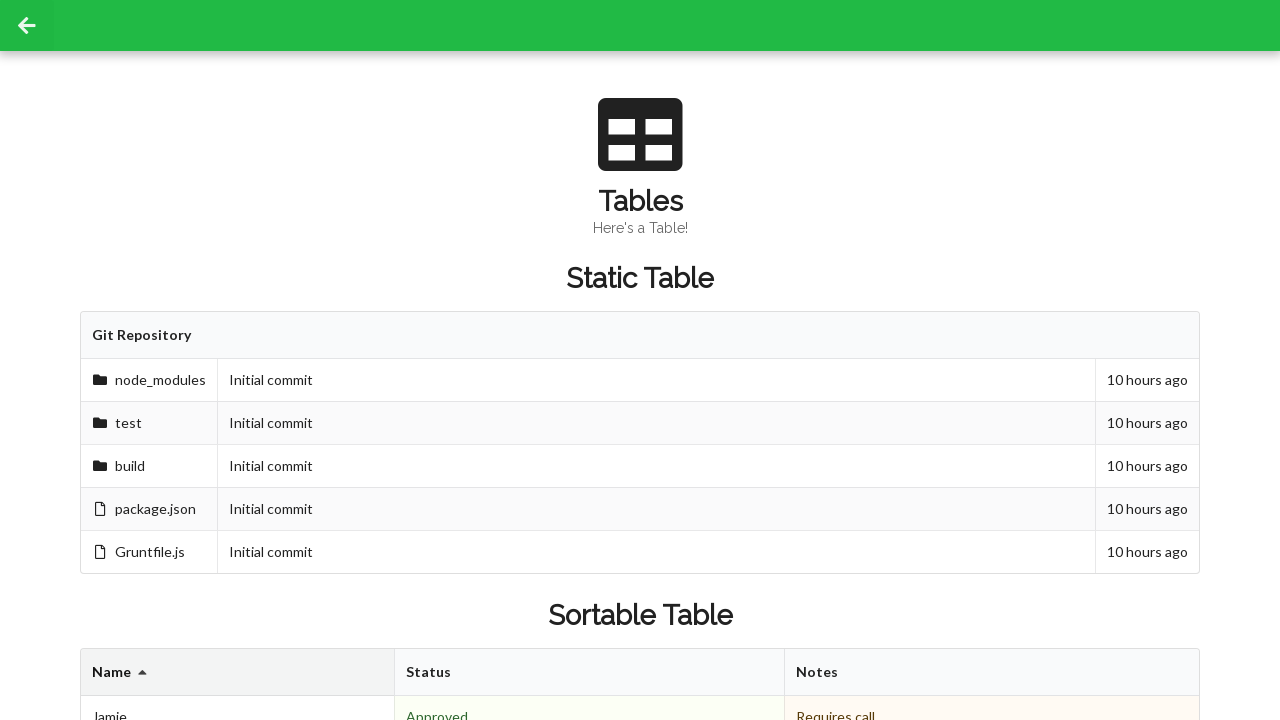

Waited 500ms for table to re-render after sorting
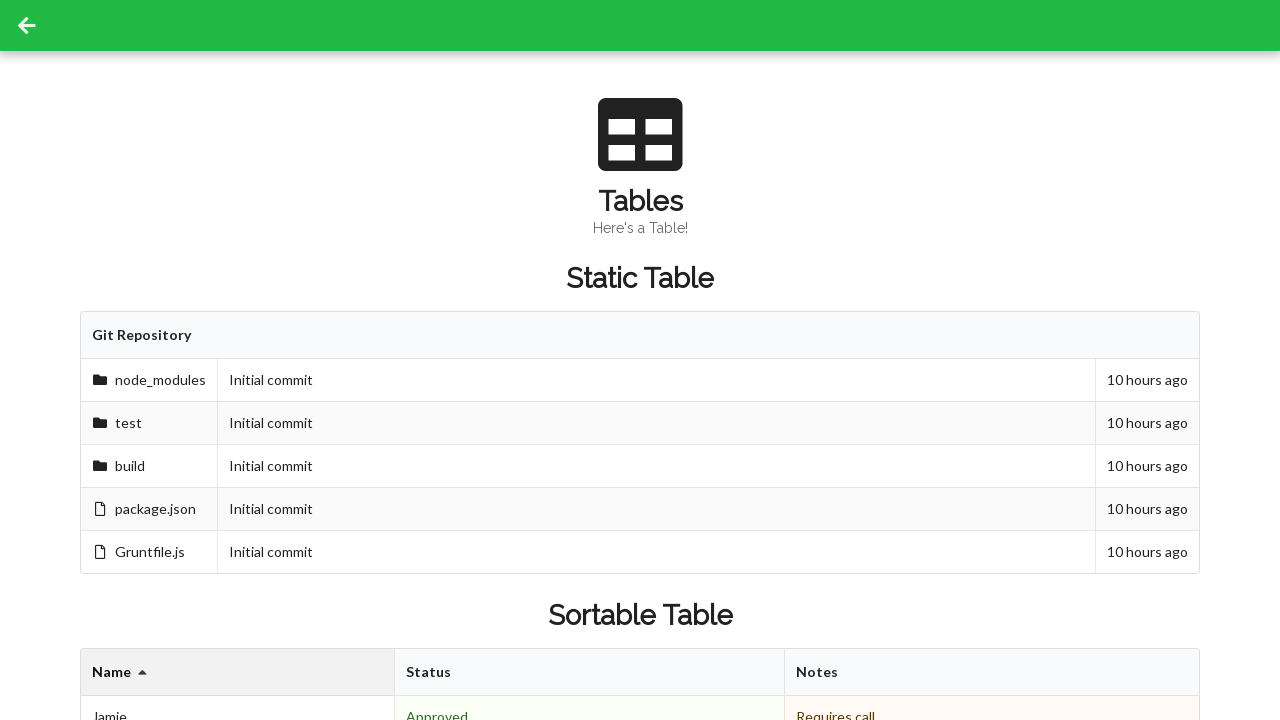

Captured cell value after sorting: Denied
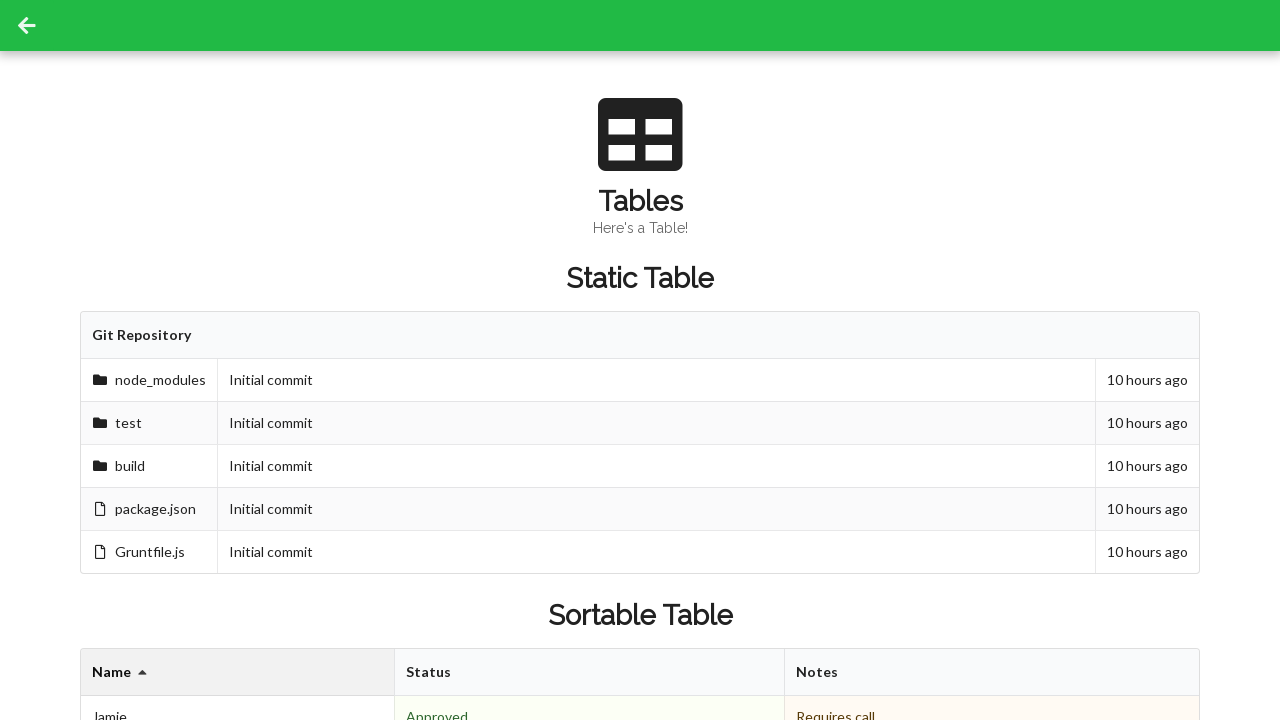

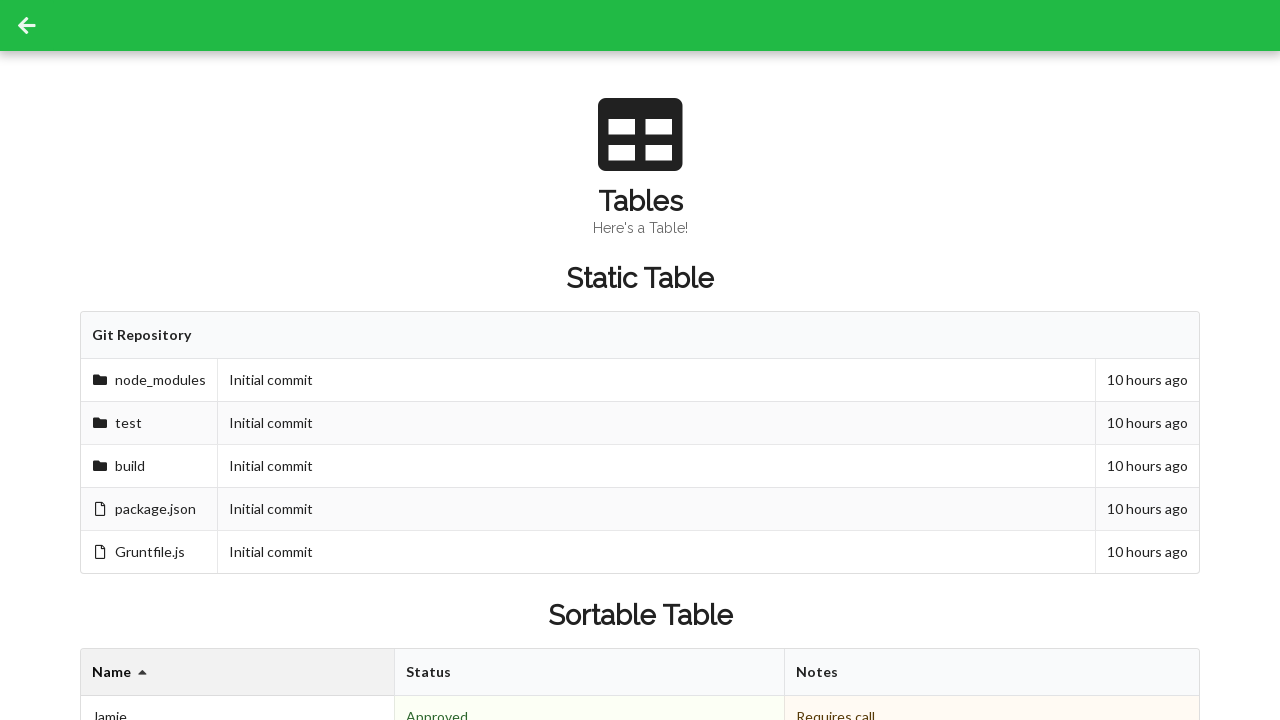